Tests various form elements on a sample testing page including text input, button click, radio button selection, checkbox selection, and dropdown selection

Starting URL: https://artoftesting.com/samplesiteforselenium

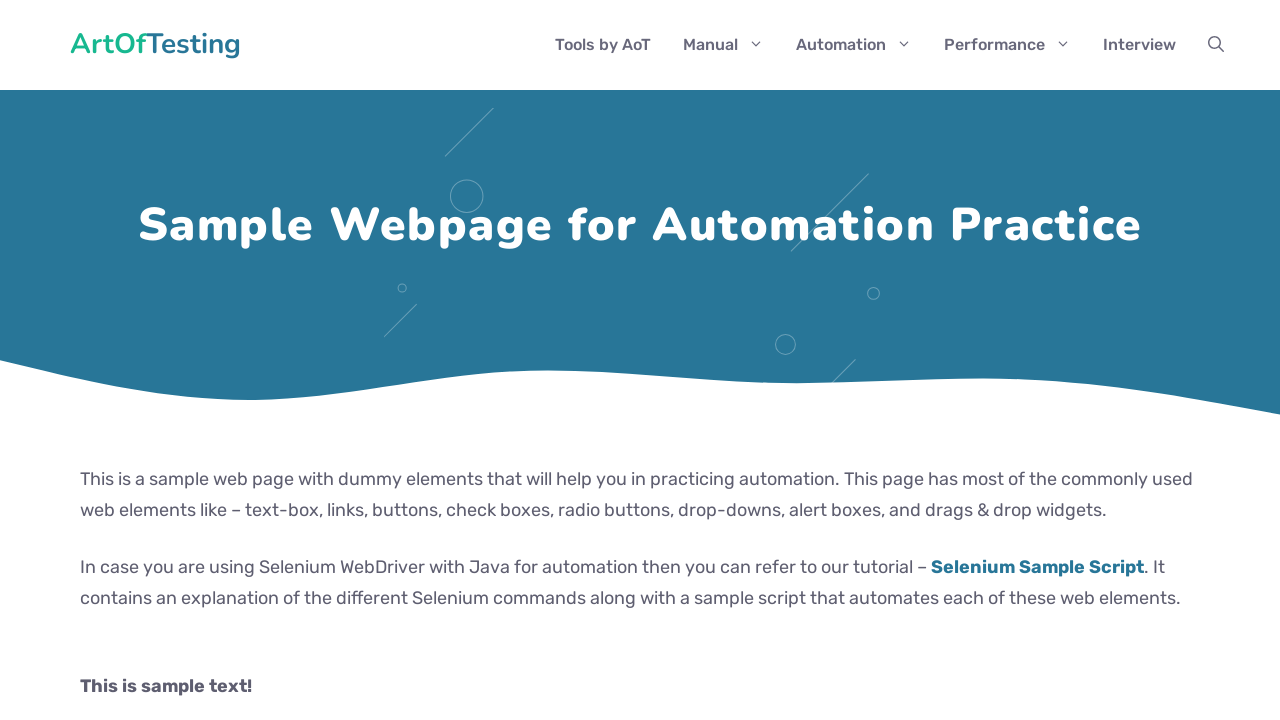

Filled name field with 'Vaibhav' on #fname
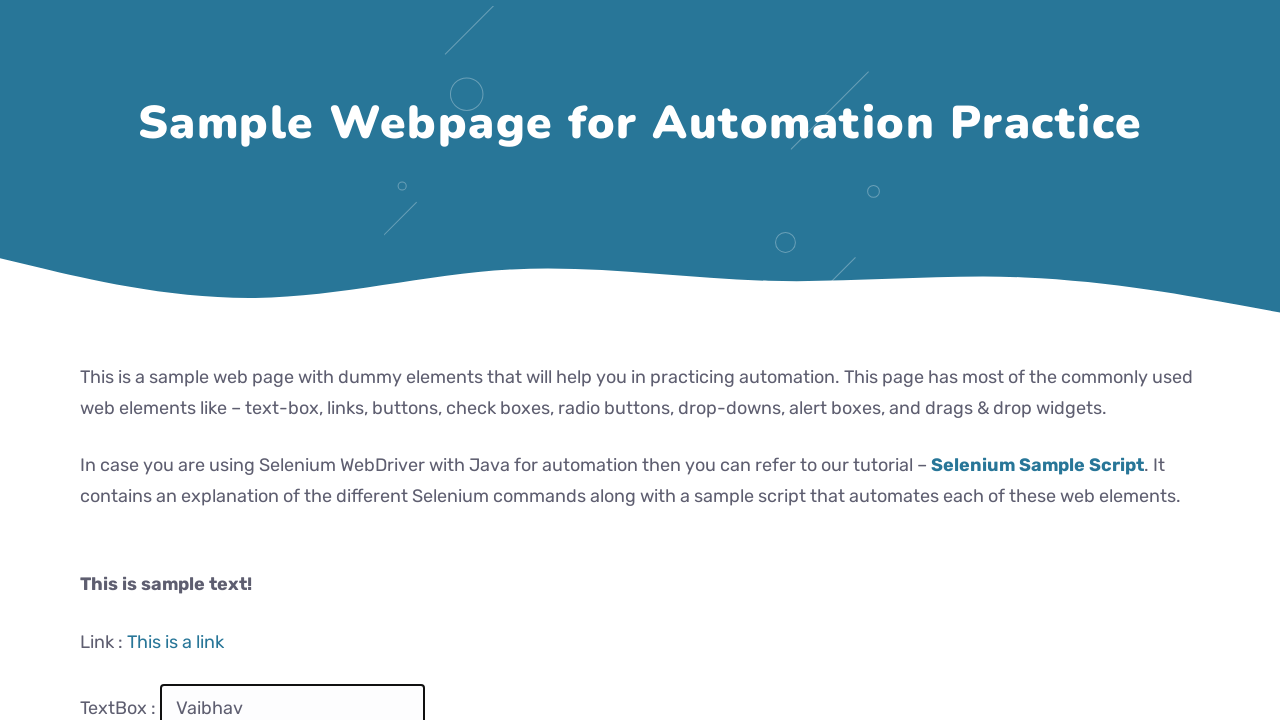

Clicked submit button at (202, 360) on #idOfButton
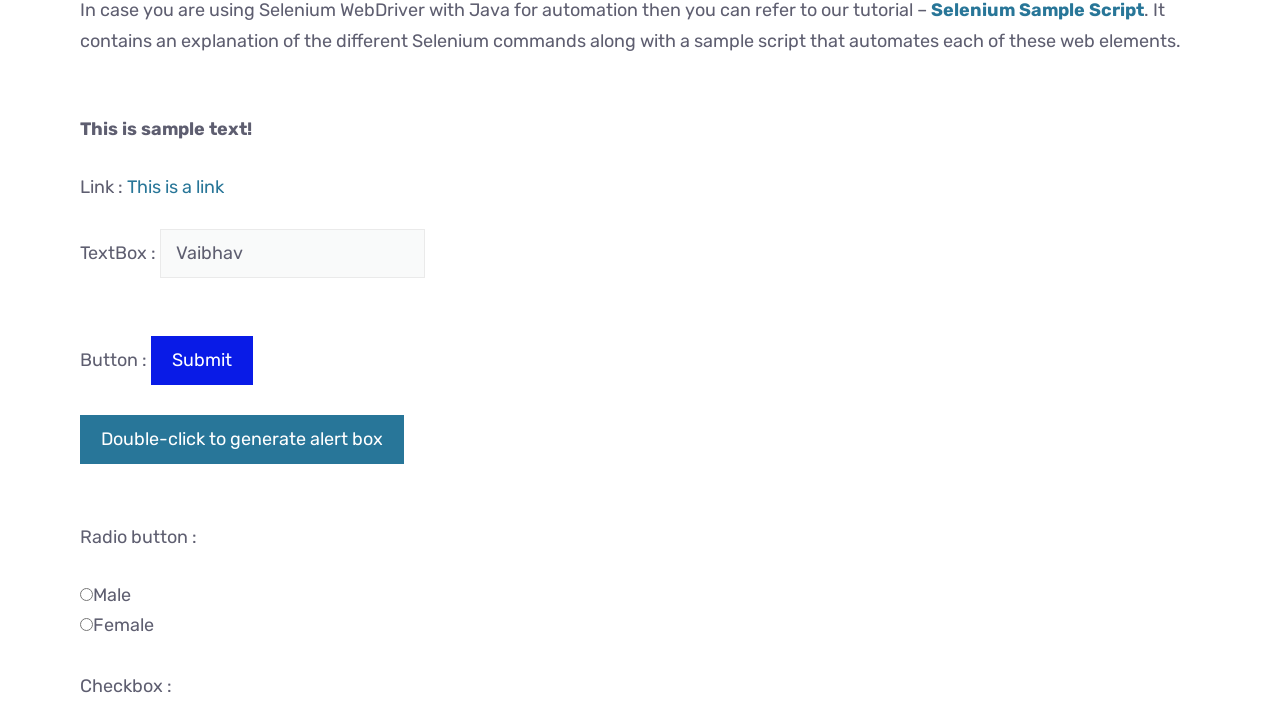

Selected male radio button at (86, 594) on #male
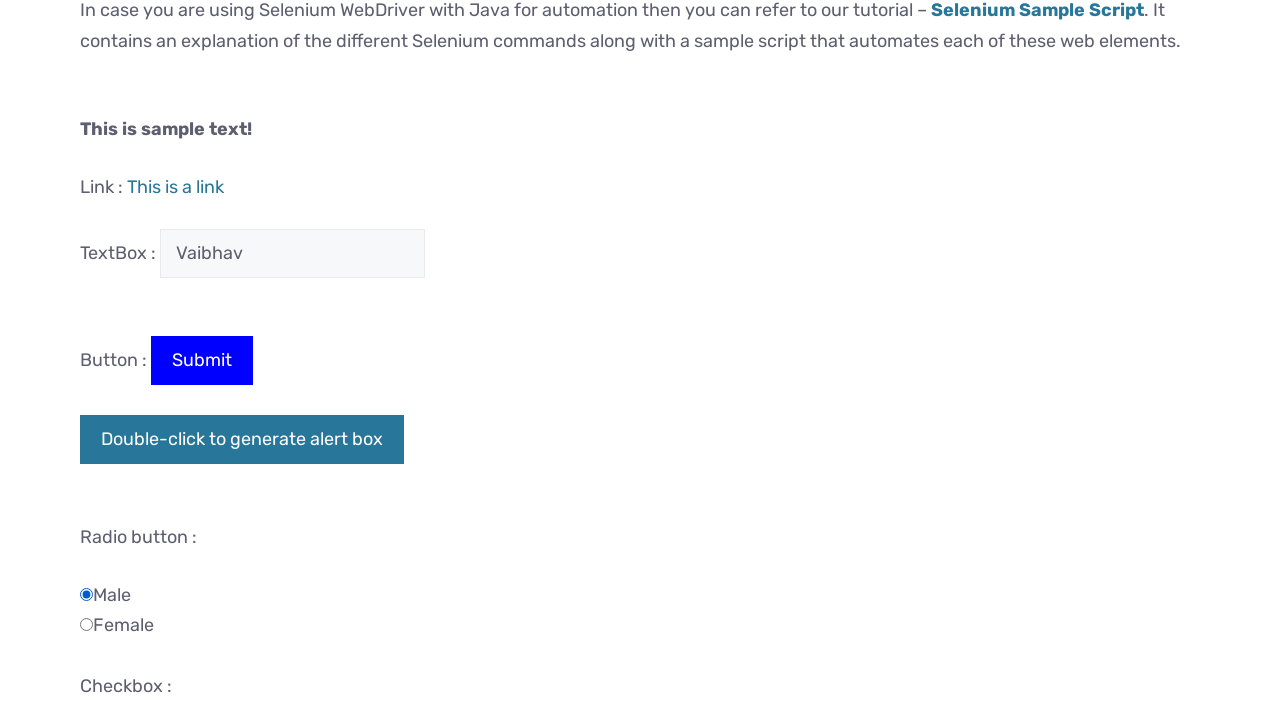

Checked Automation checkbox at (86, 360) on input[value='Automation']
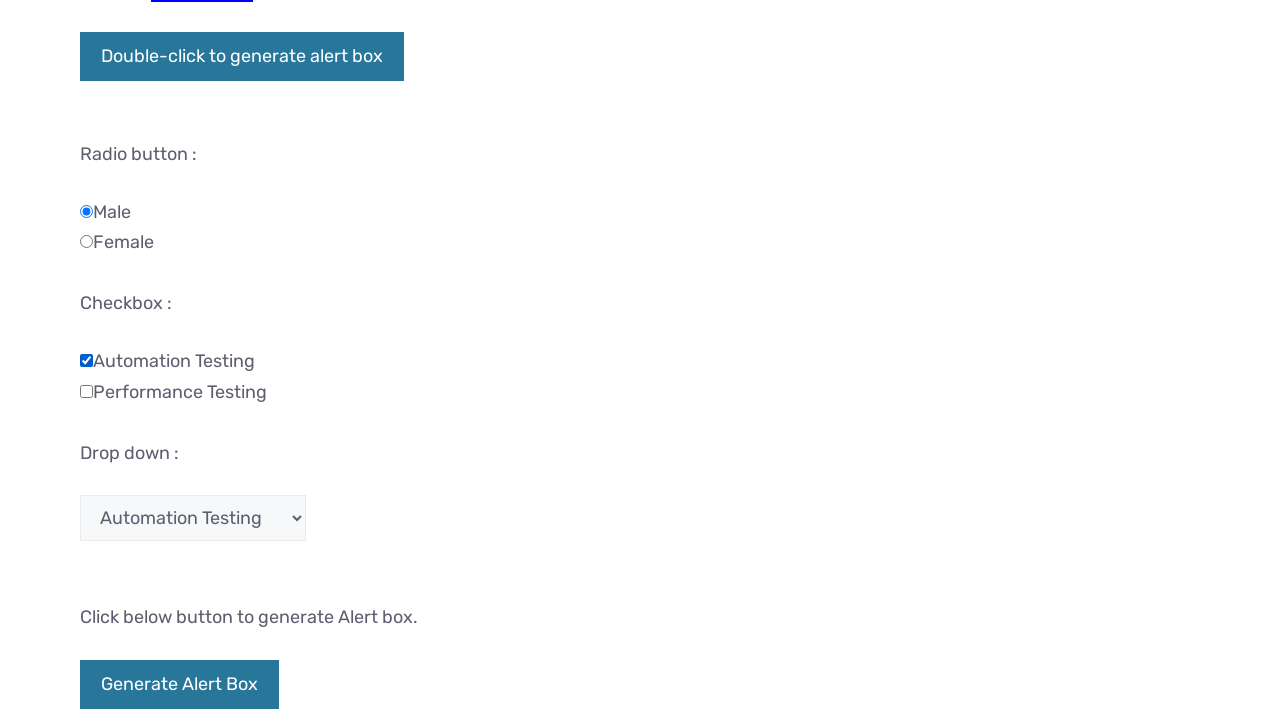

Selected Automation from dropdown on #testingDropdown
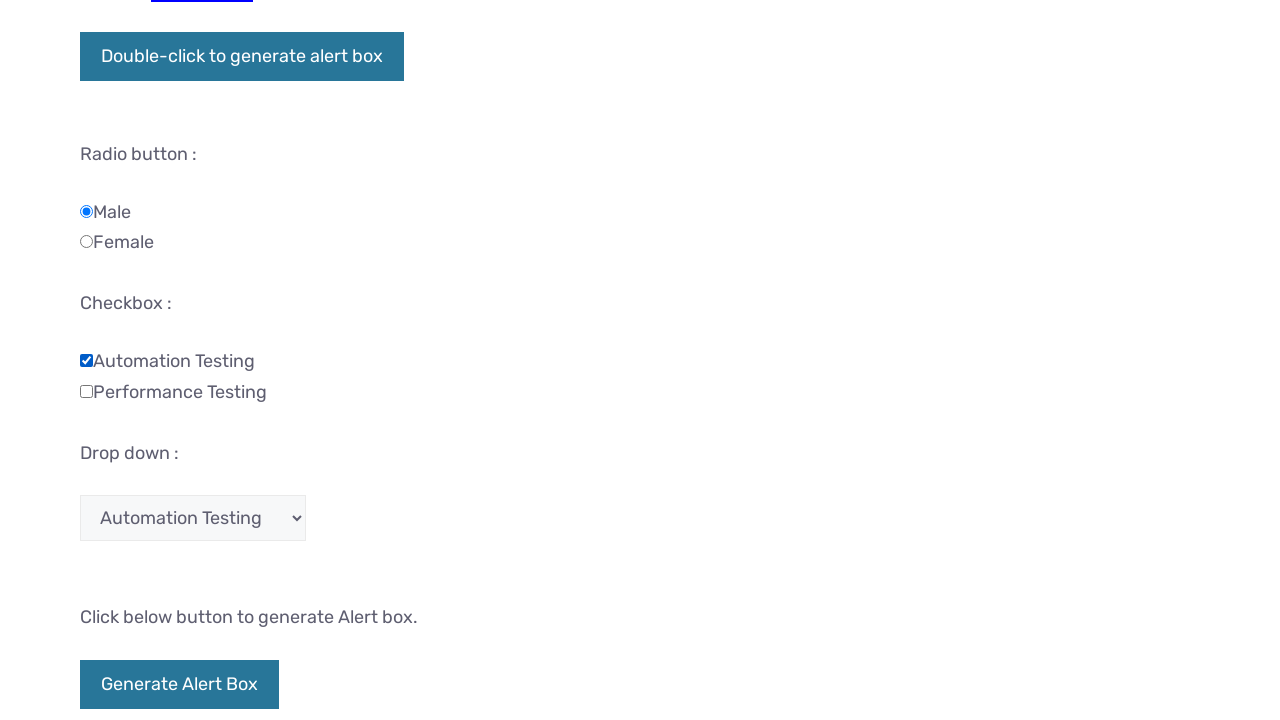

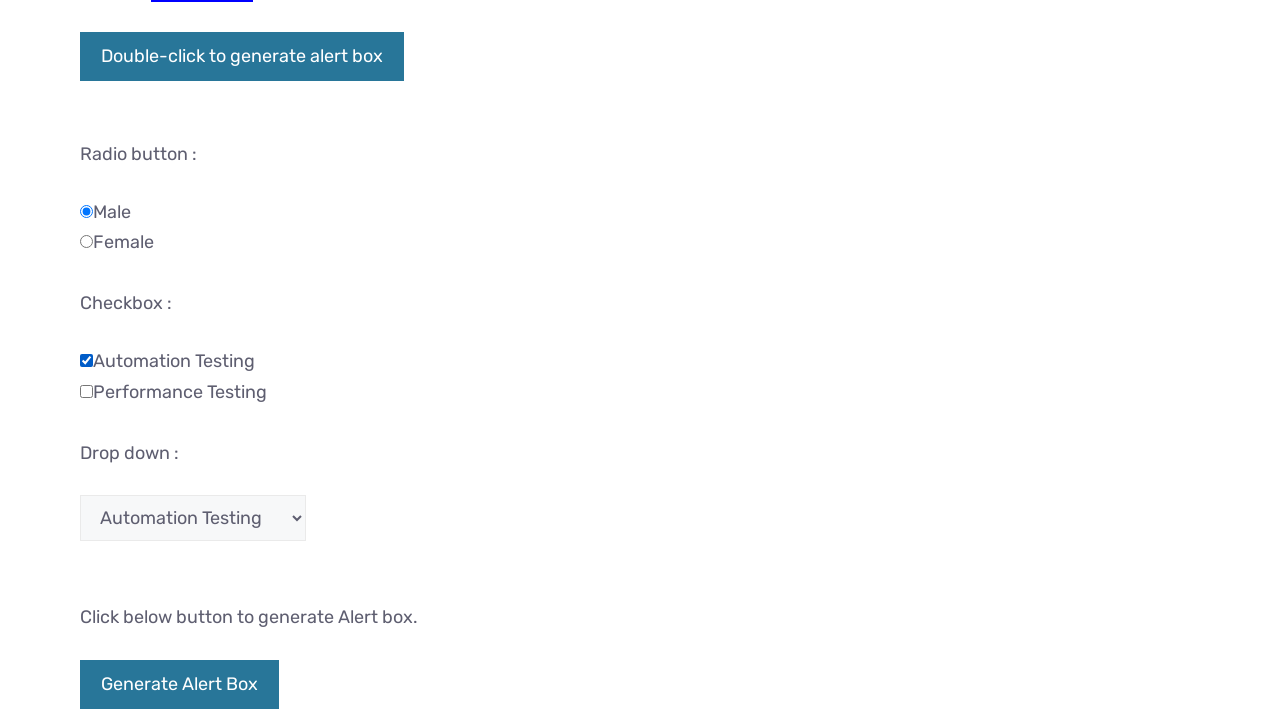